Tests that the Clear completed button displays the correct text when items are completed

Starting URL: https://demo.playwright.dev/todomvc

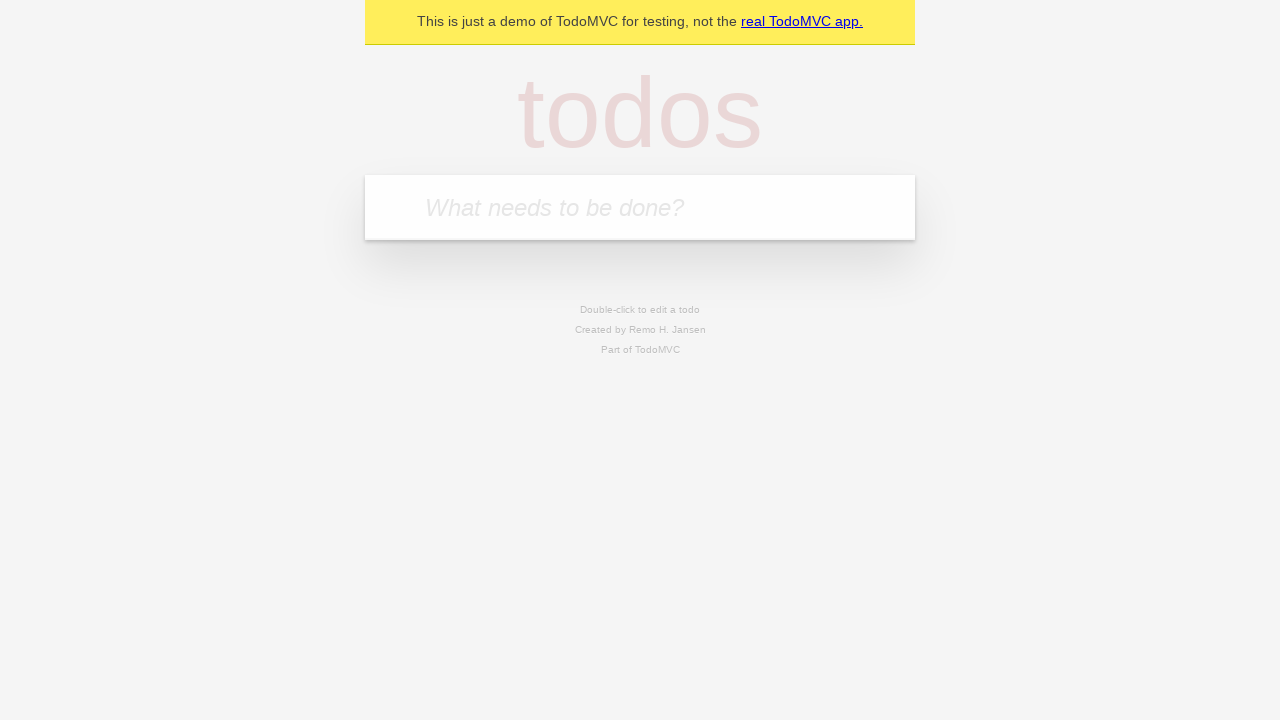

Filled todo input with 'buy some cheese' on internal:attr=[placeholder="What needs to be done?"i]
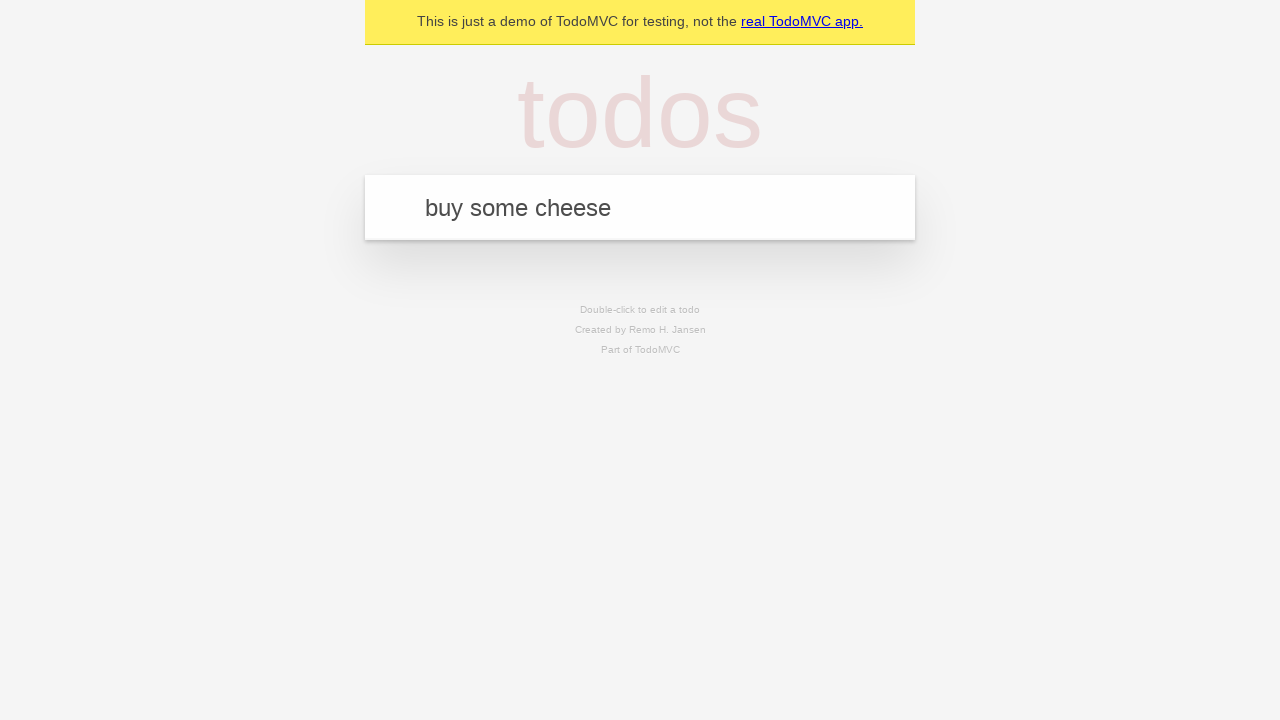

Pressed Enter to add first todo on internal:attr=[placeholder="What needs to be done?"i]
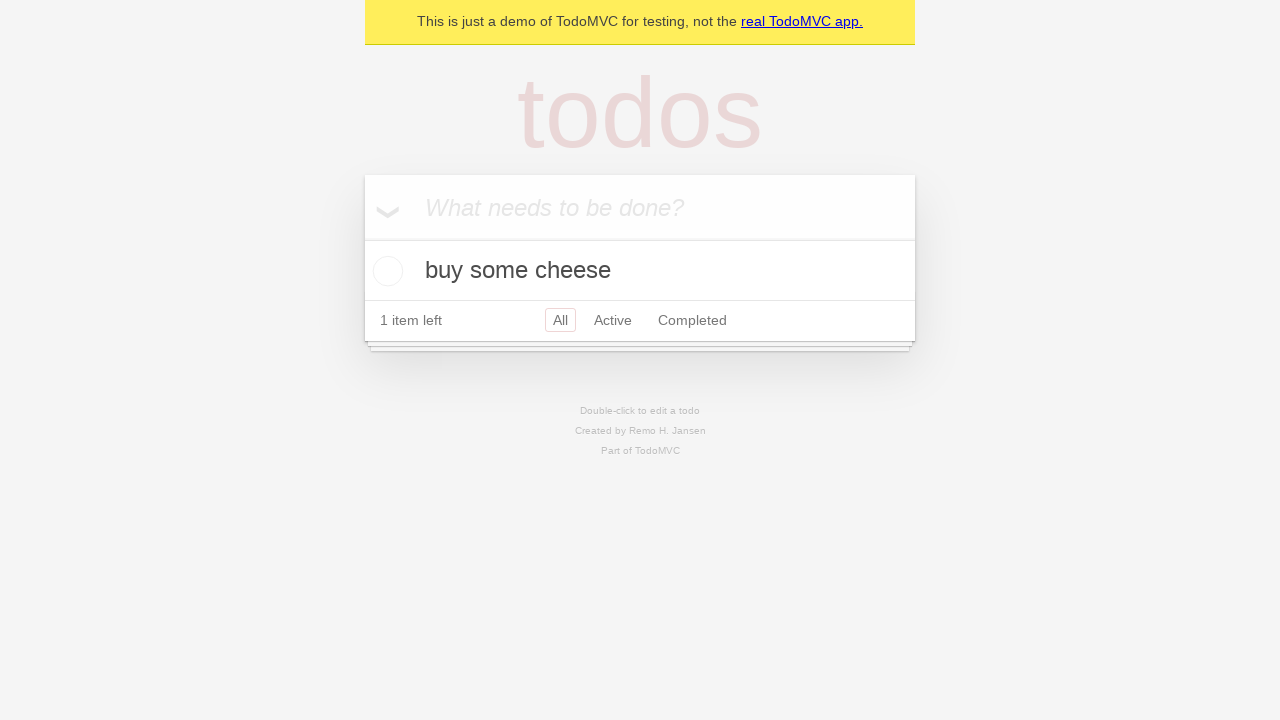

Filled todo input with 'feed the cat' on internal:attr=[placeholder="What needs to be done?"i]
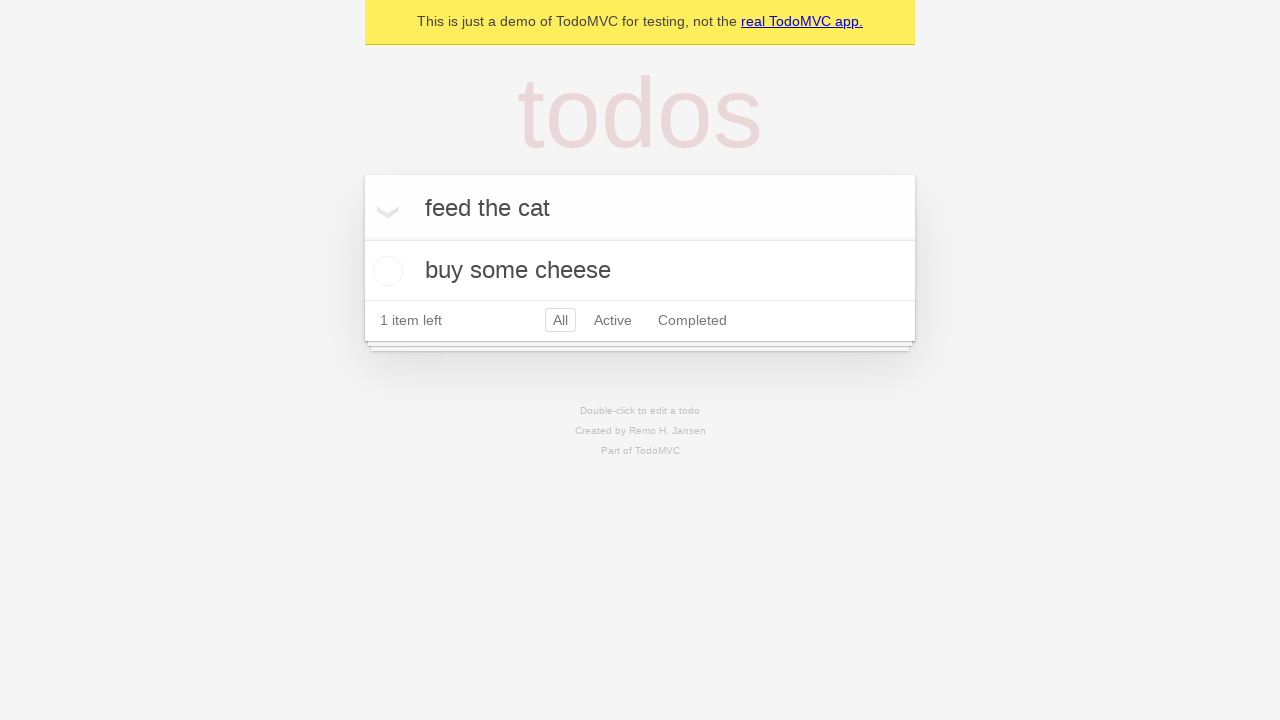

Pressed Enter to add second todo on internal:attr=[placeholder="What needs to be done?"i]
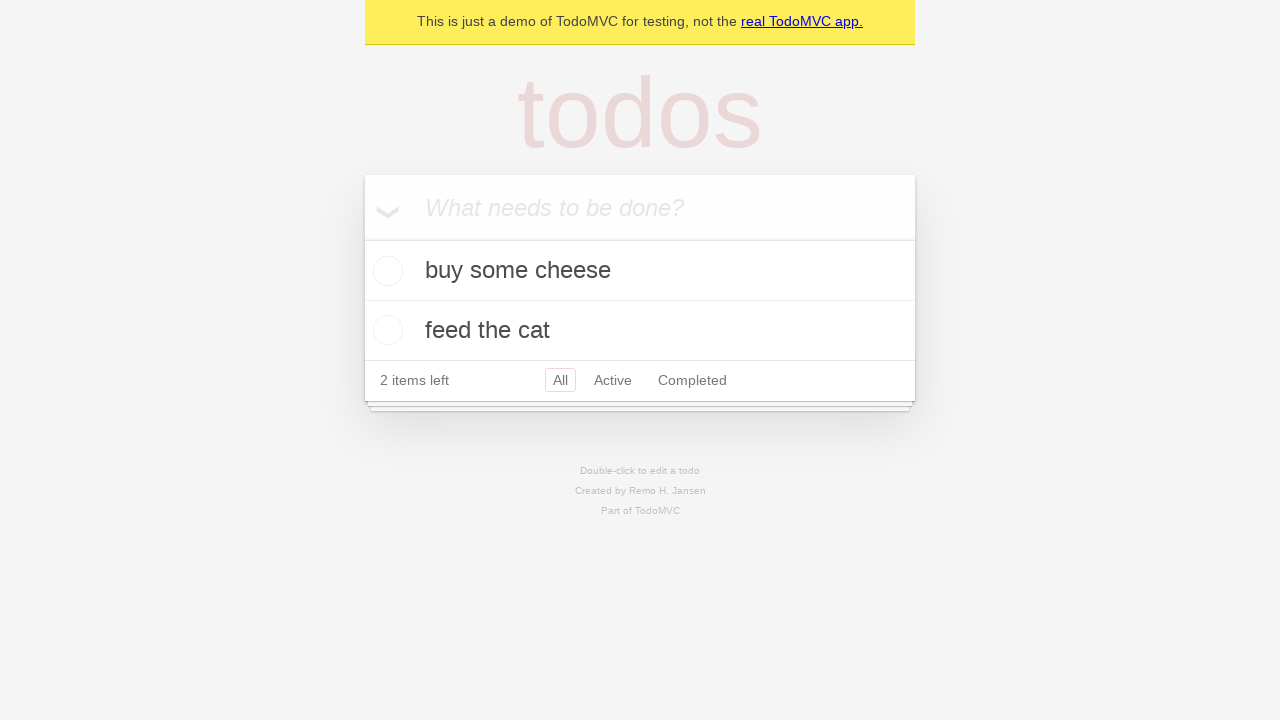

Filled todo input with 'book a doctors appointment' on internal:attr=[placeholder="What needs to be done?"i]
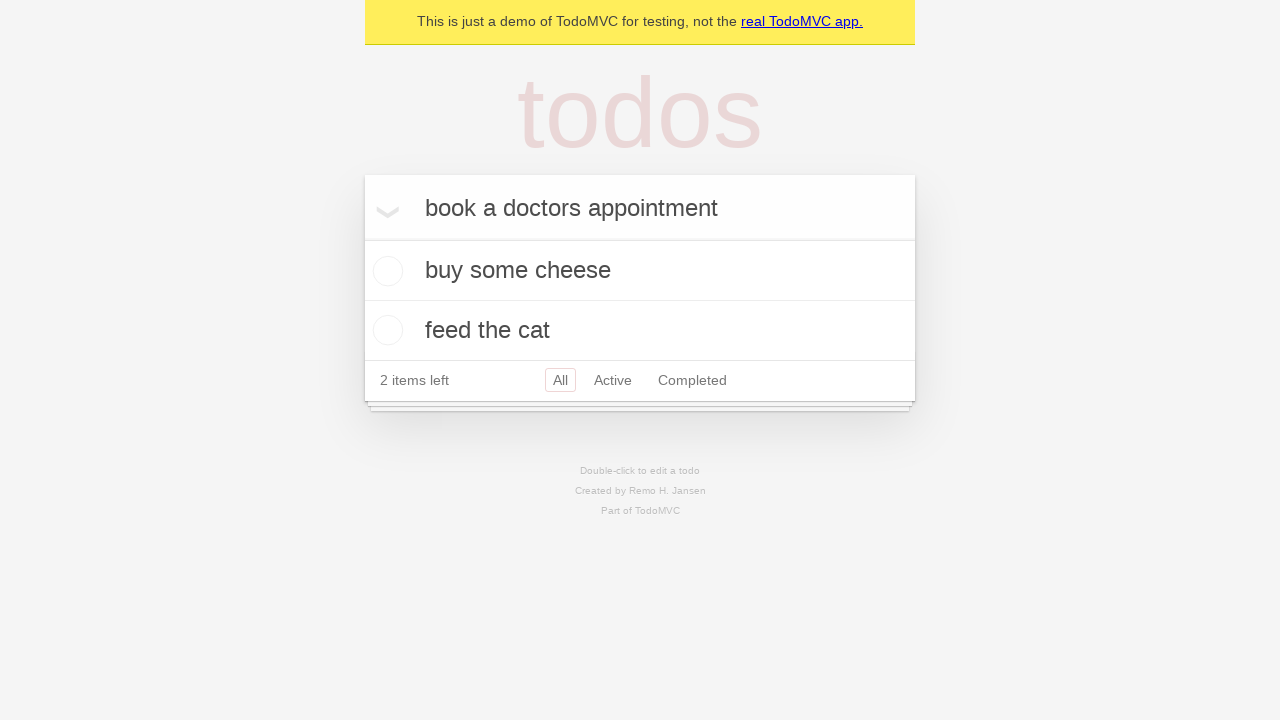

Pressed Enter to add third todo on internal:attr=[placeholder="What needs to be done?"i]
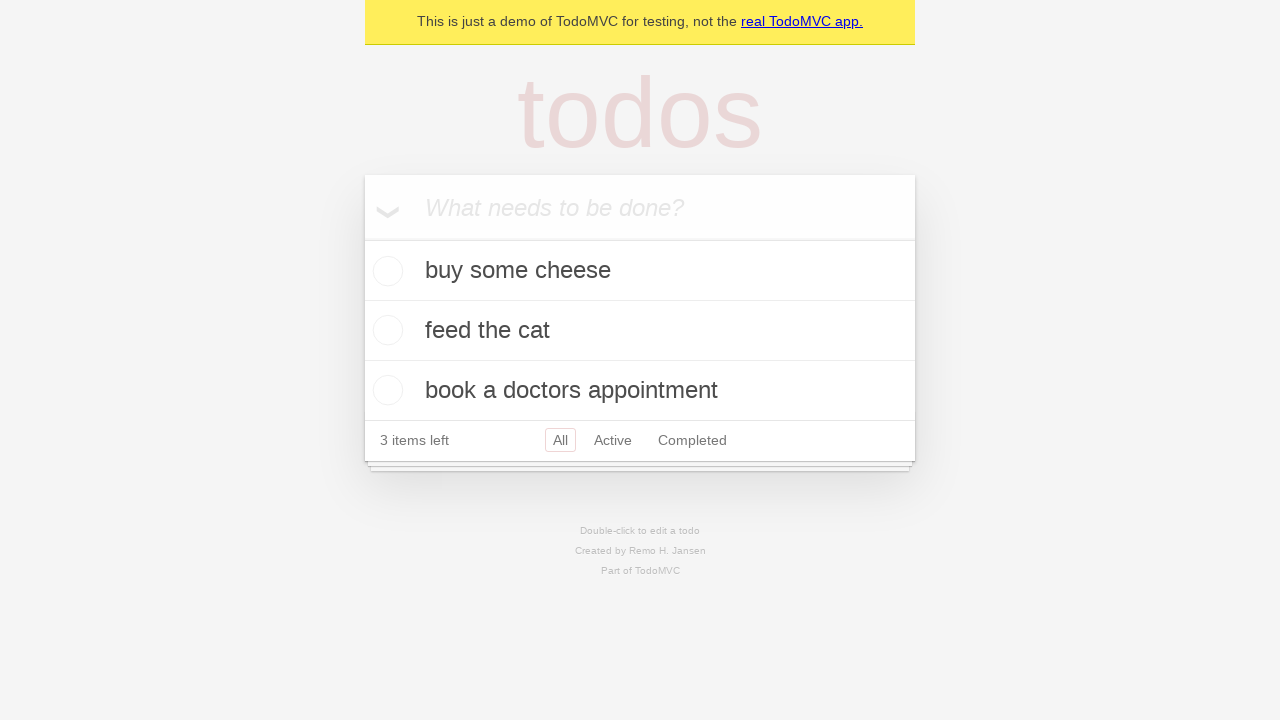

Checked first todo item as completed at (385, 271) on .todo-list li .toggle >> nth=0
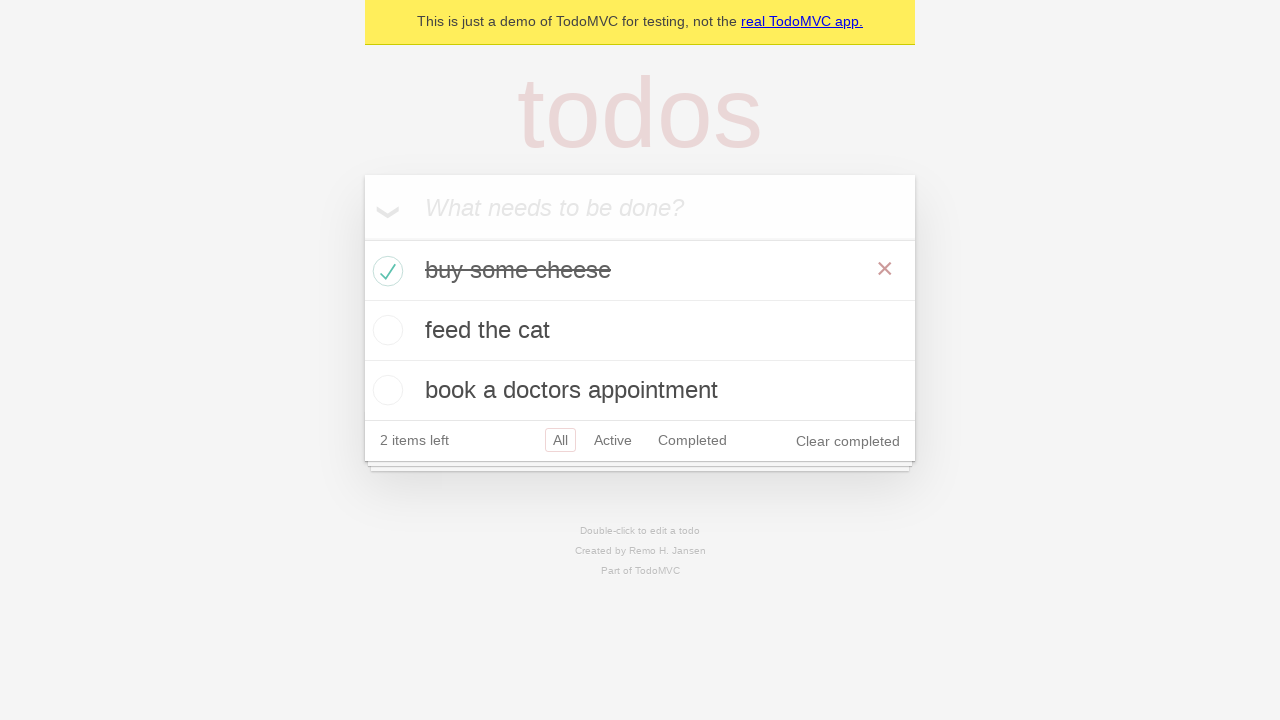

Clear completed button appeared
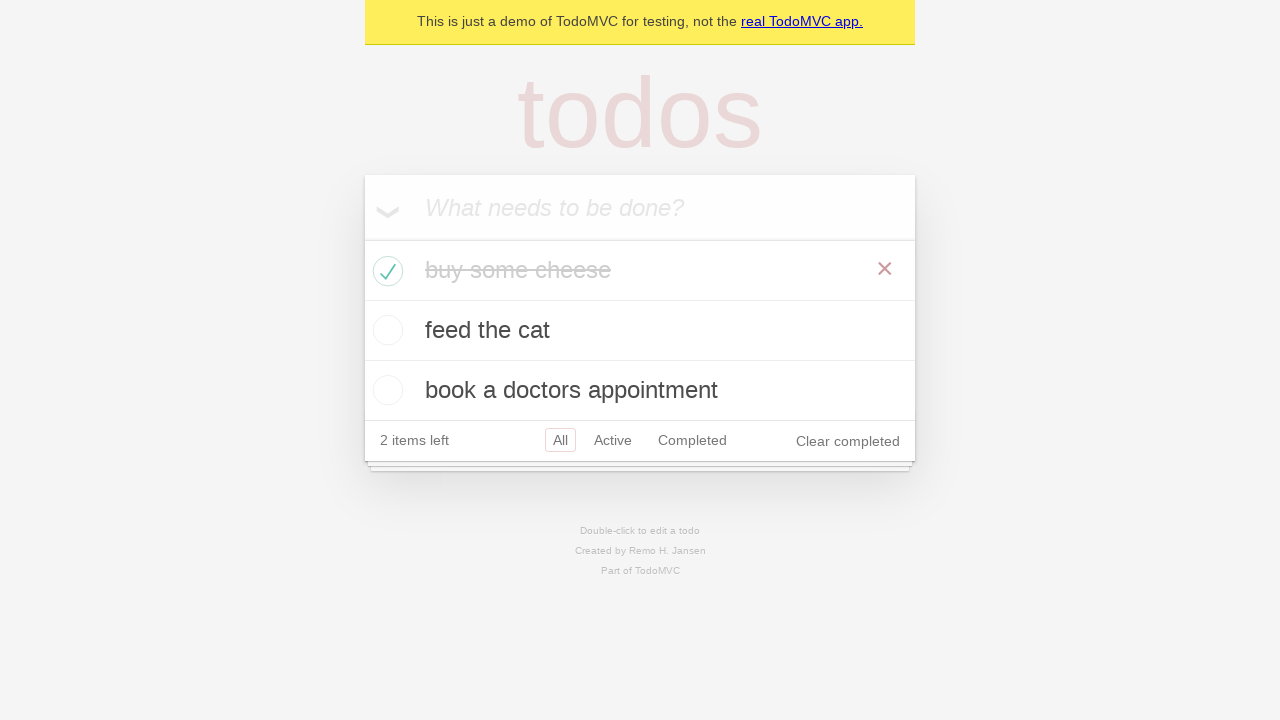

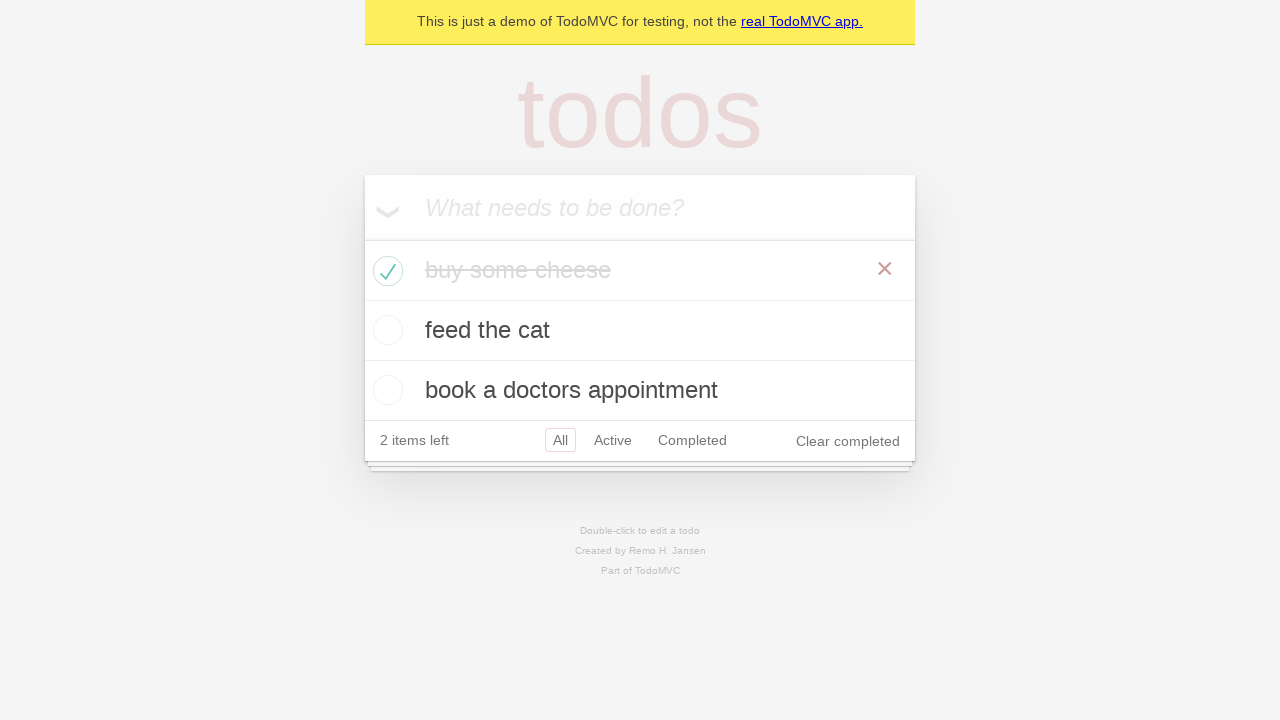